Navigates to Form Authentication page and verifies the Username and Password labels are present

Starting URL: https://the-internet.herokuapp.com/

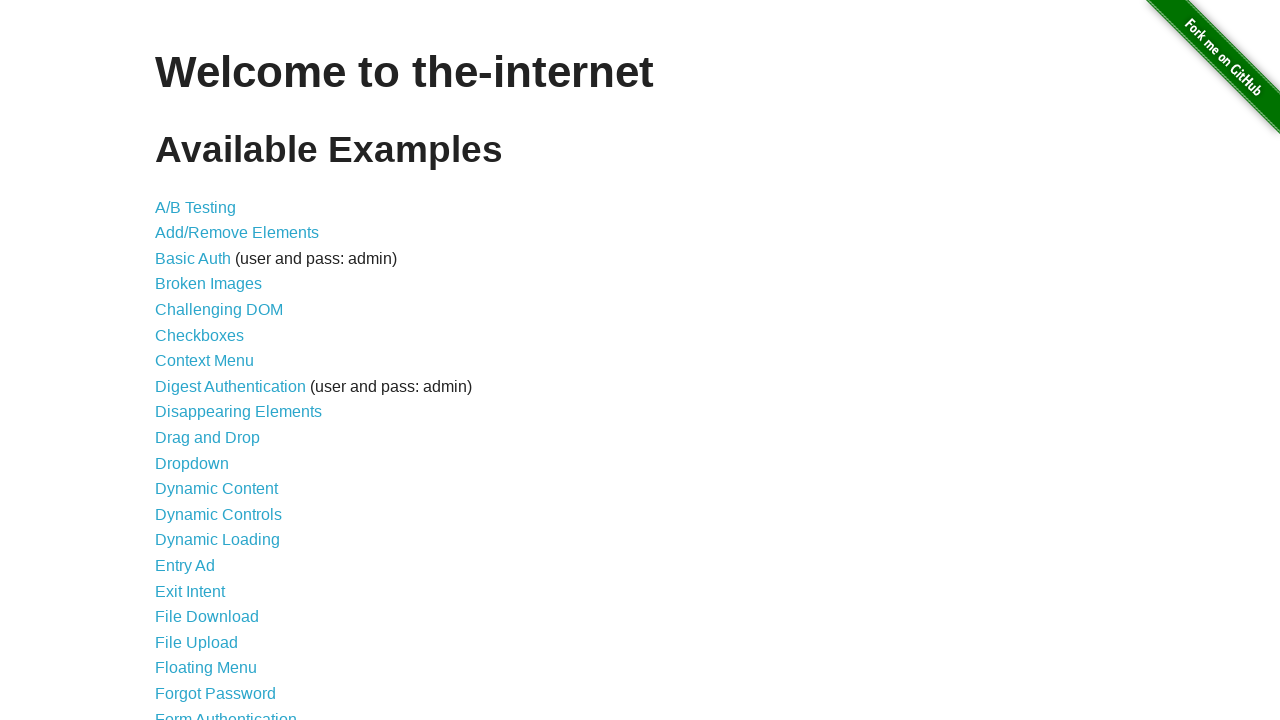

Clicked on Form Authentication link at (226, 712) on xpath=//a[text()='Form Authentication']
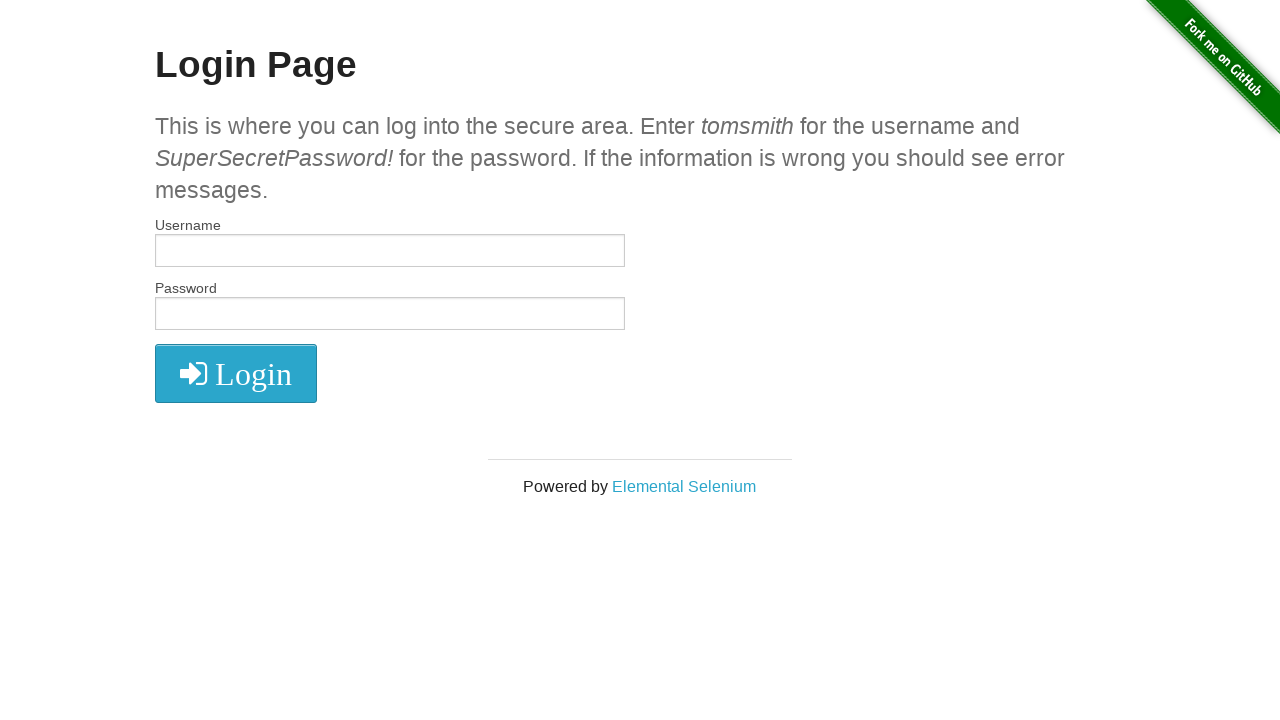

Label elements loaded on Form Authentication page
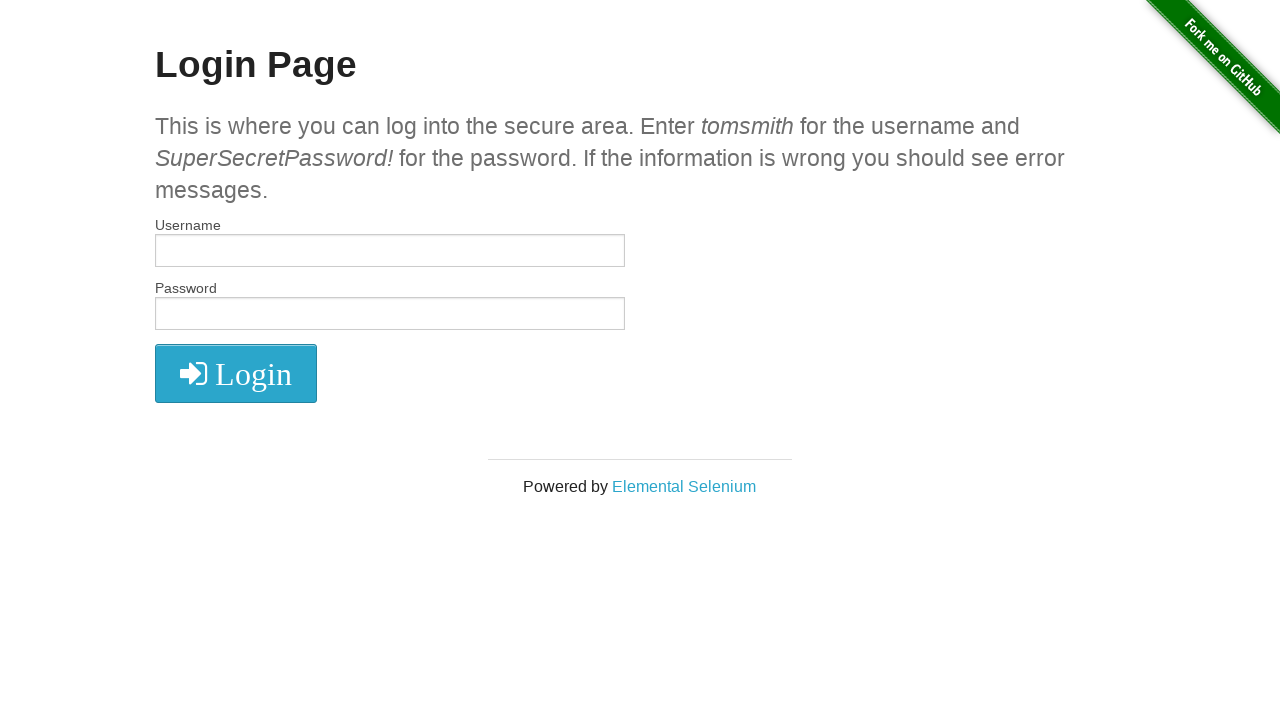

Verified Username label is present
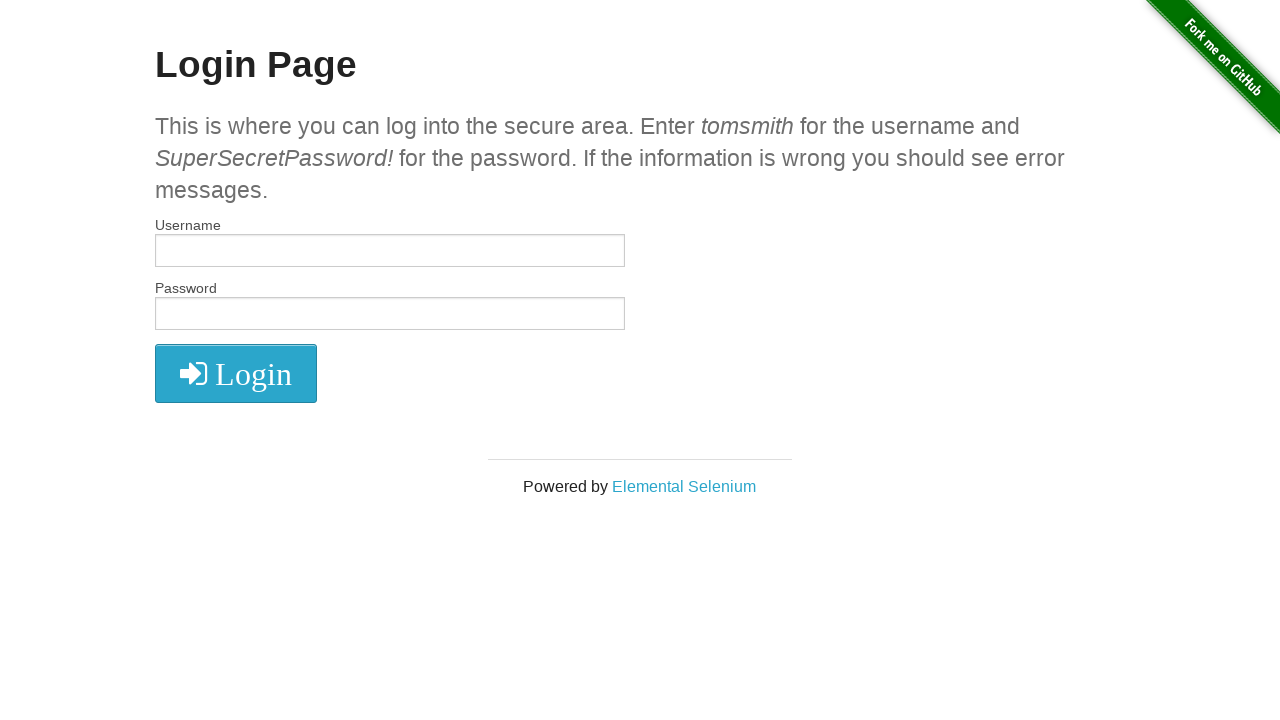

Verified Password label is present
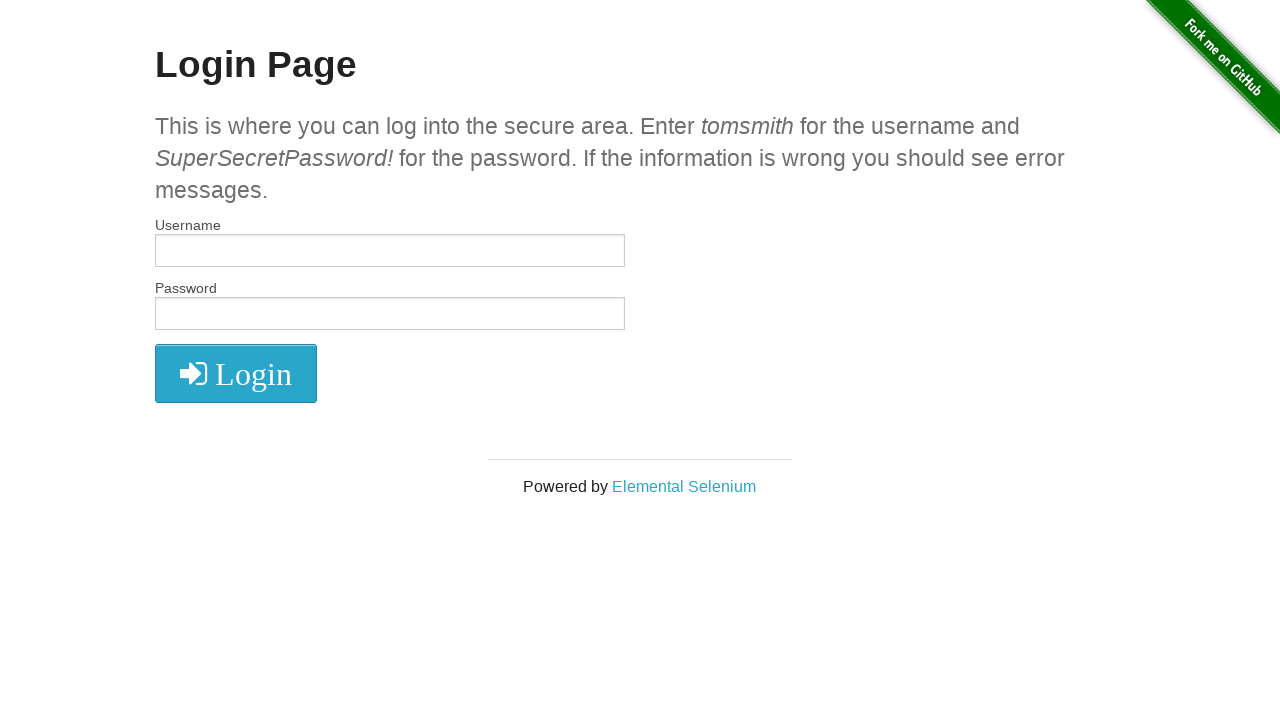

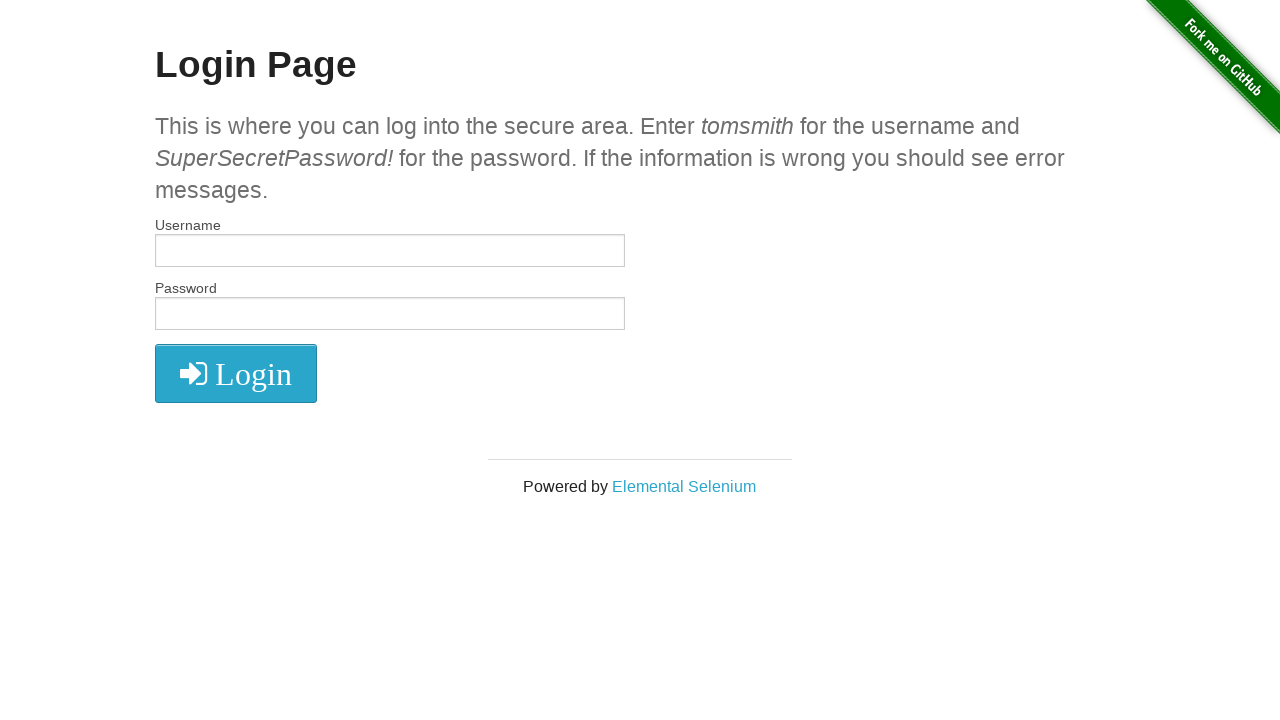